Tests dynamic controls by clicking the Enable button and waiting for the input field to become enabled

Starting URL: https://the-internet.herokuapp.com/dynamic_controls

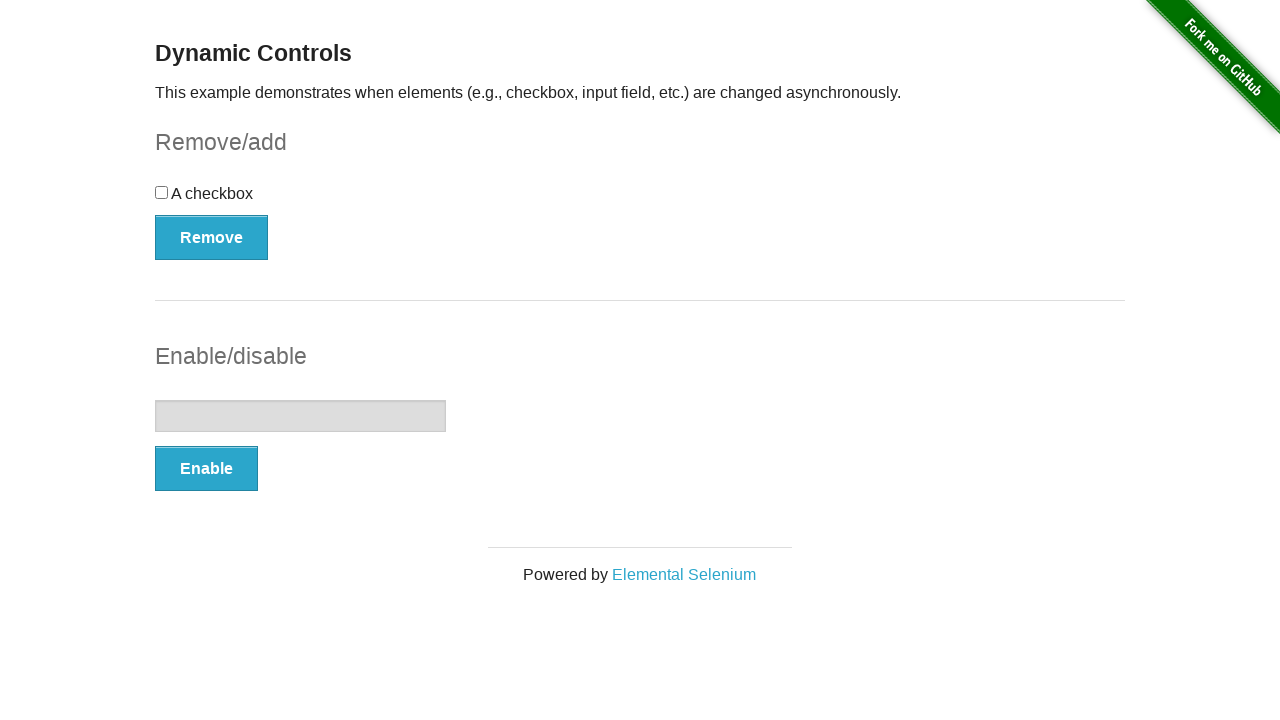

Clicked the Enable button to enable the input field at (206, 469) on #input-example [type="button"]
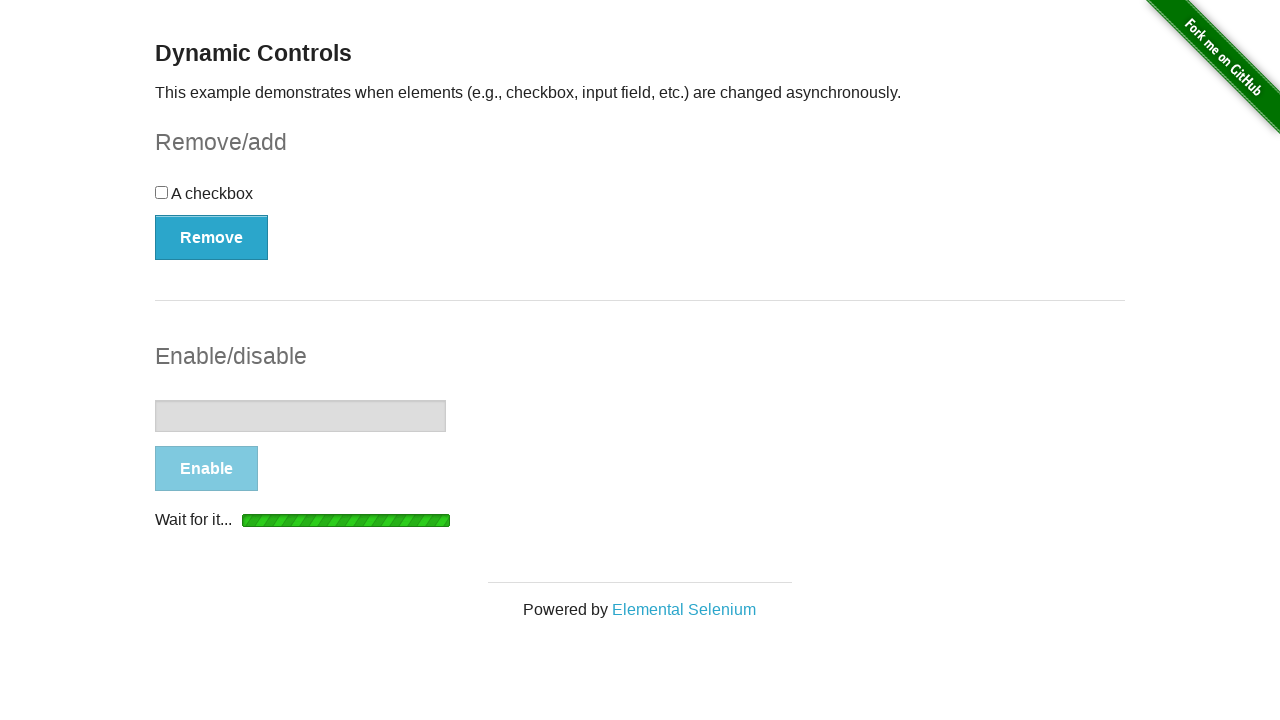

Text input field became enabled
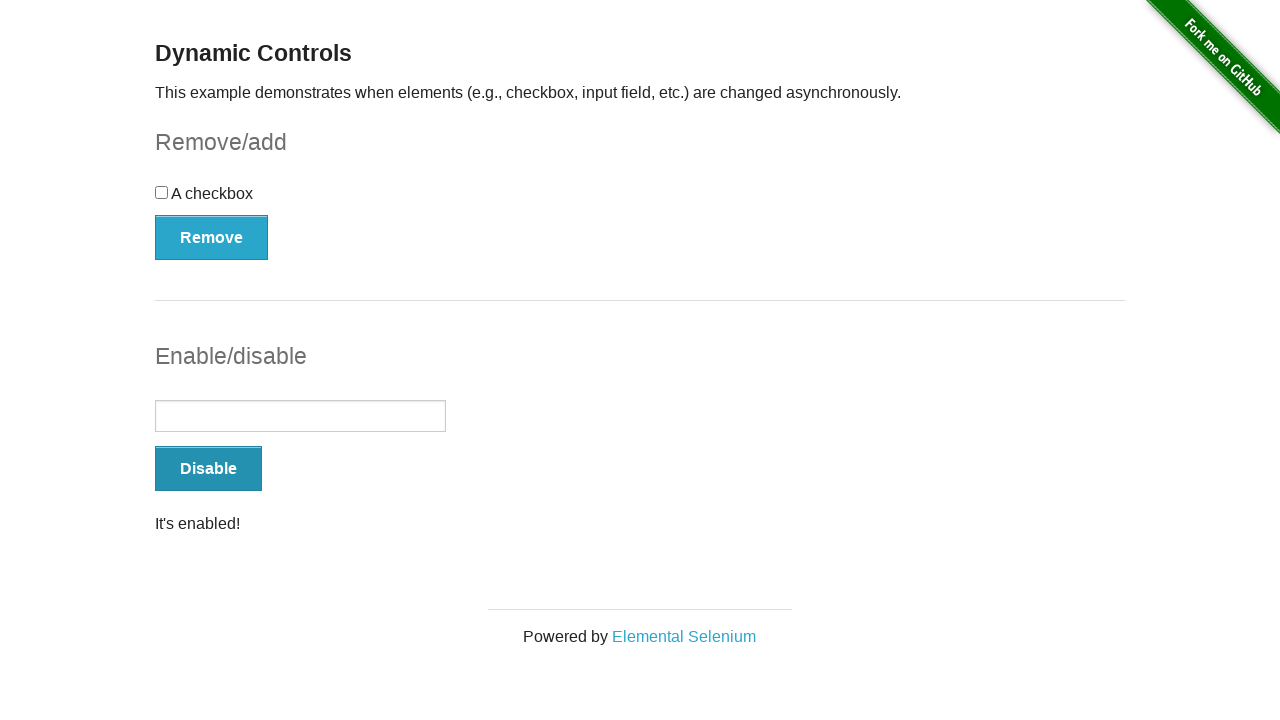

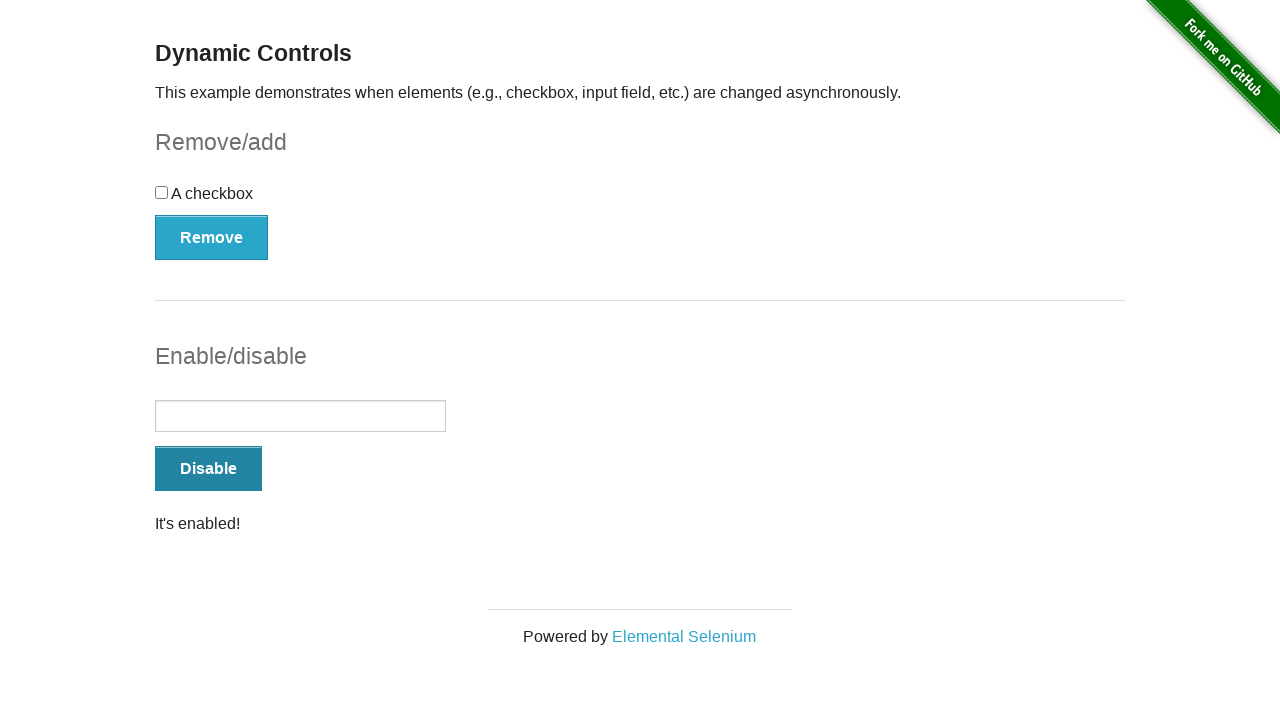